Tests that todo data persists after page reload.

Starting URL: https://demo.playwright.dev/todomvc

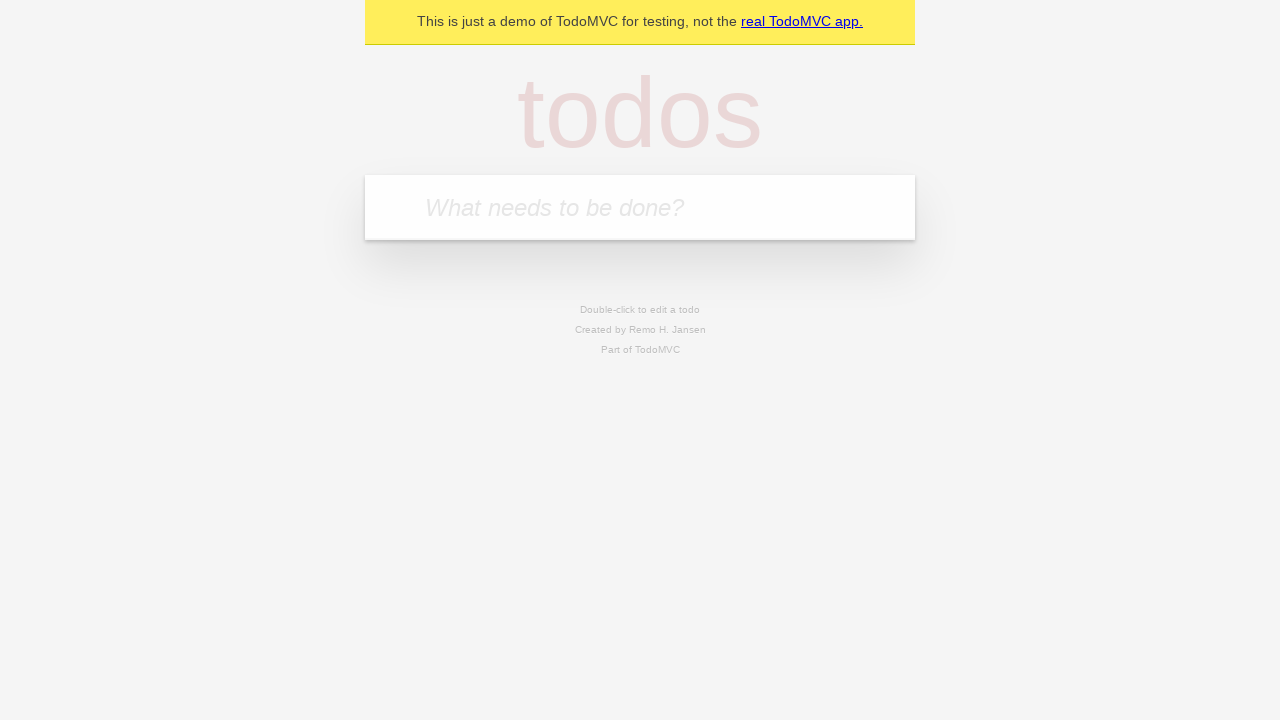

Located the 'What needs to be done?' input field
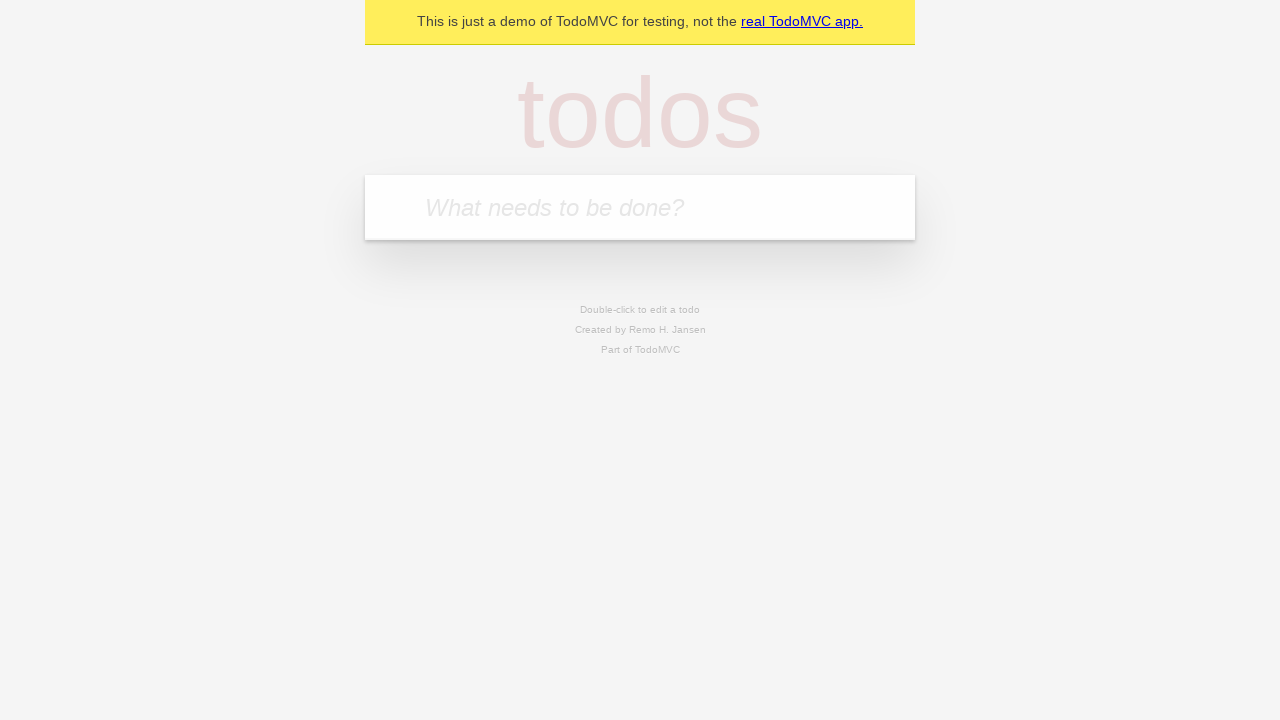

Filled first todo with 'buy some cheese' on internal:attr=[placeholder="What needs to be done?"i]
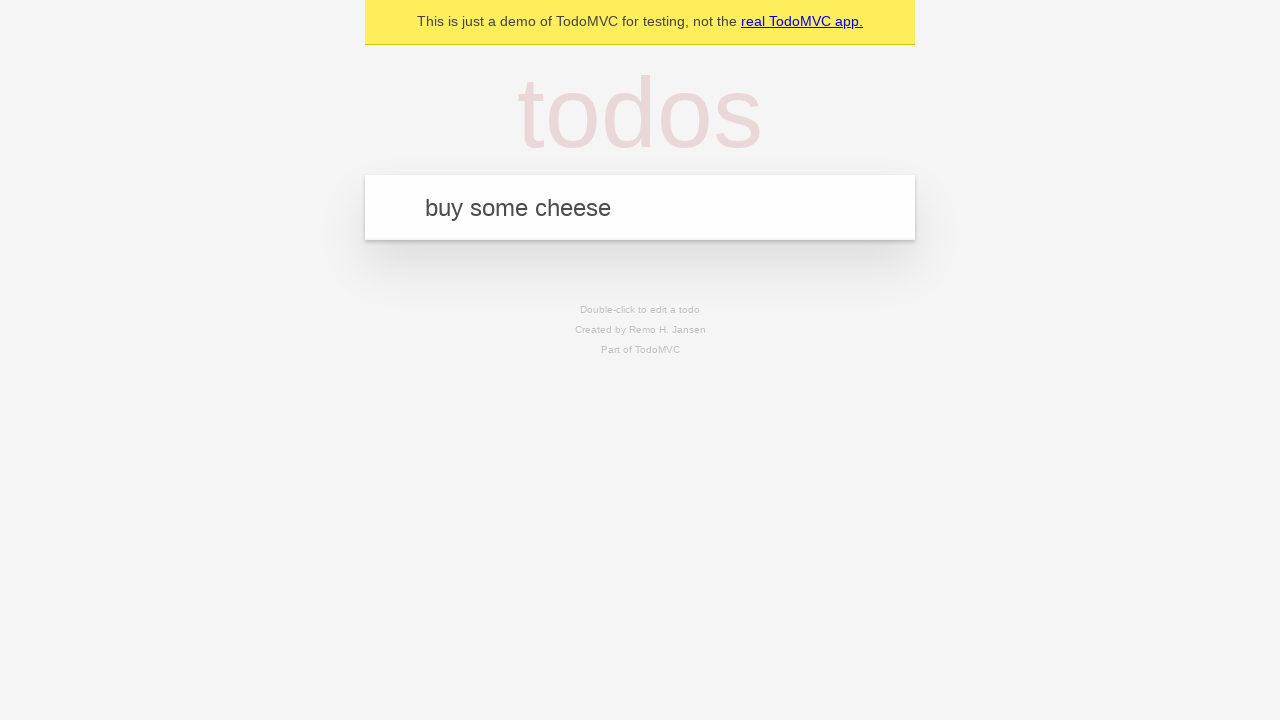

Pressed Enter to create first todo on internal:attr=[placeholder="What needs to be done?"i]
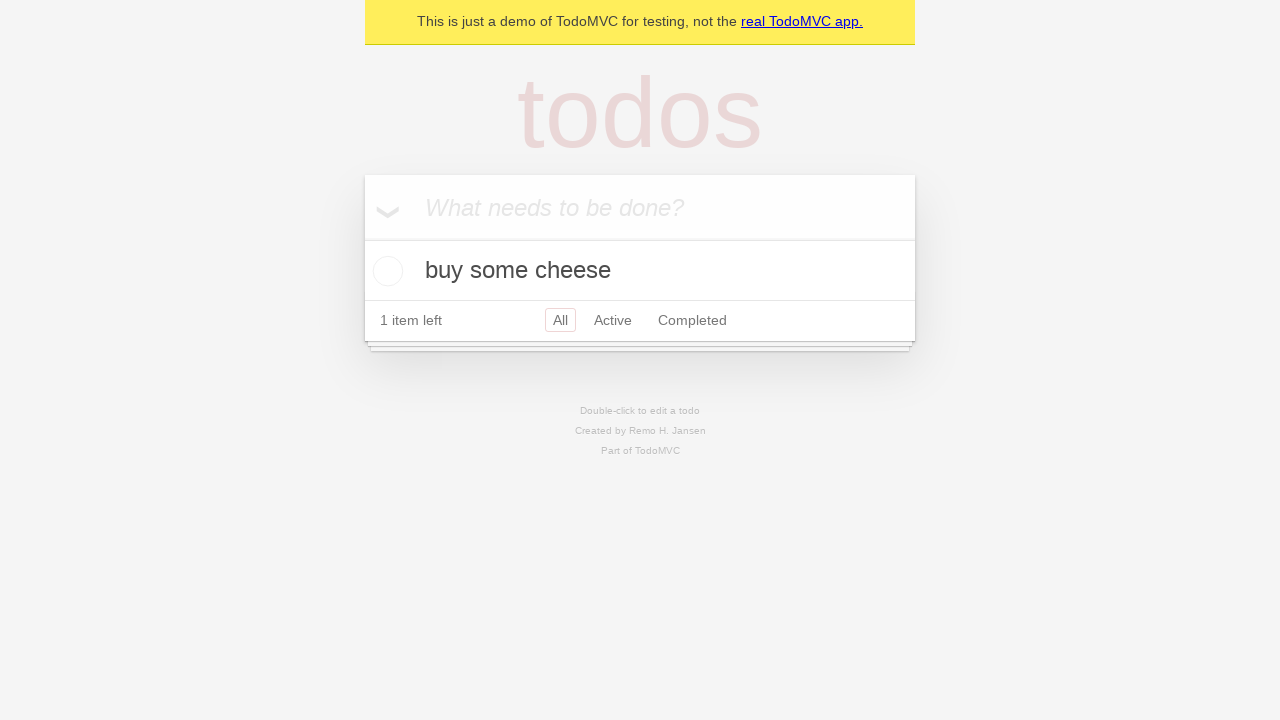

Filled second todo with 'feed the cat' on internal:attr=[placeholder="What needs to be done?"i]
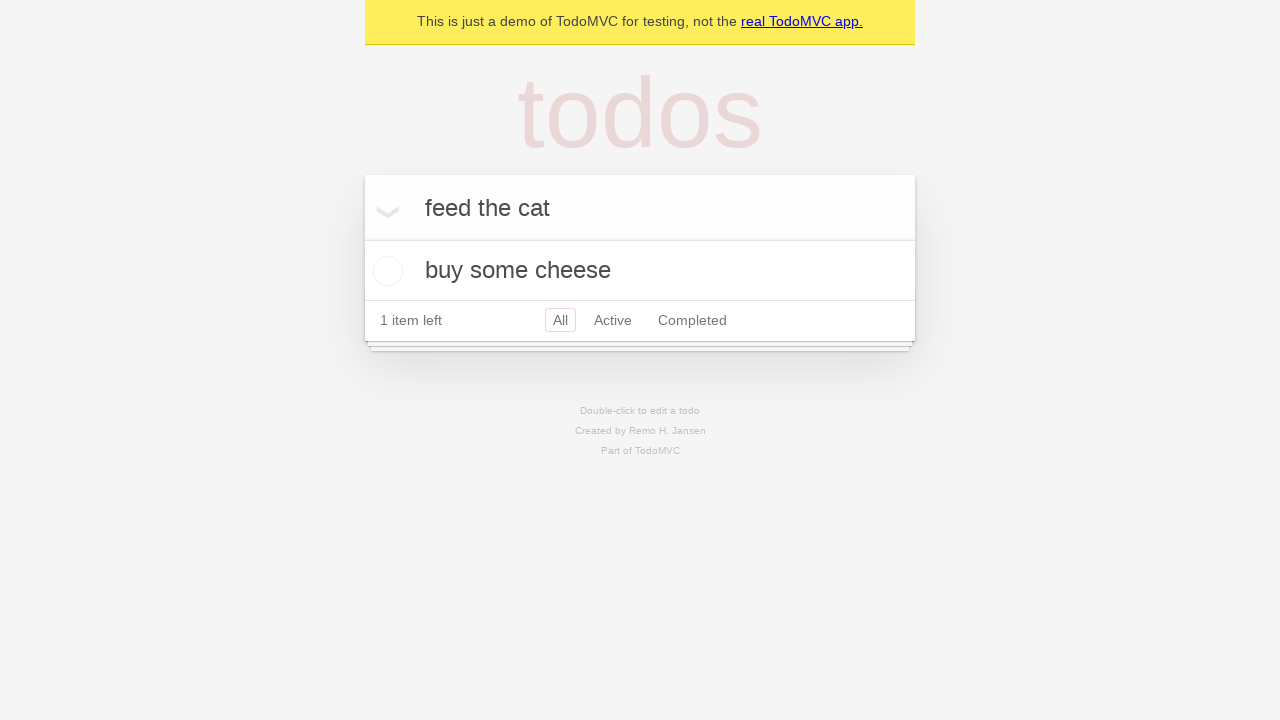

Pressed Enter to create second todo on internal:attr=[placeholder="What needs to be done?"i]
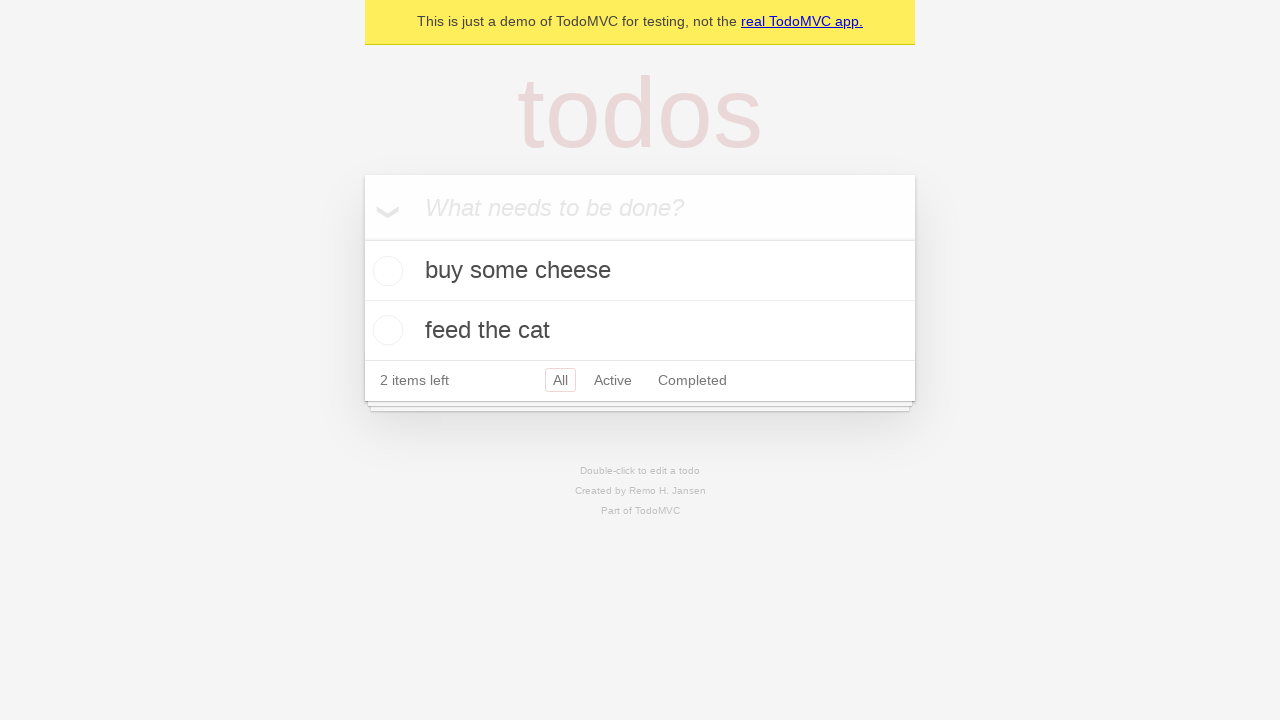

Waited for both todo items to appear in the DOM
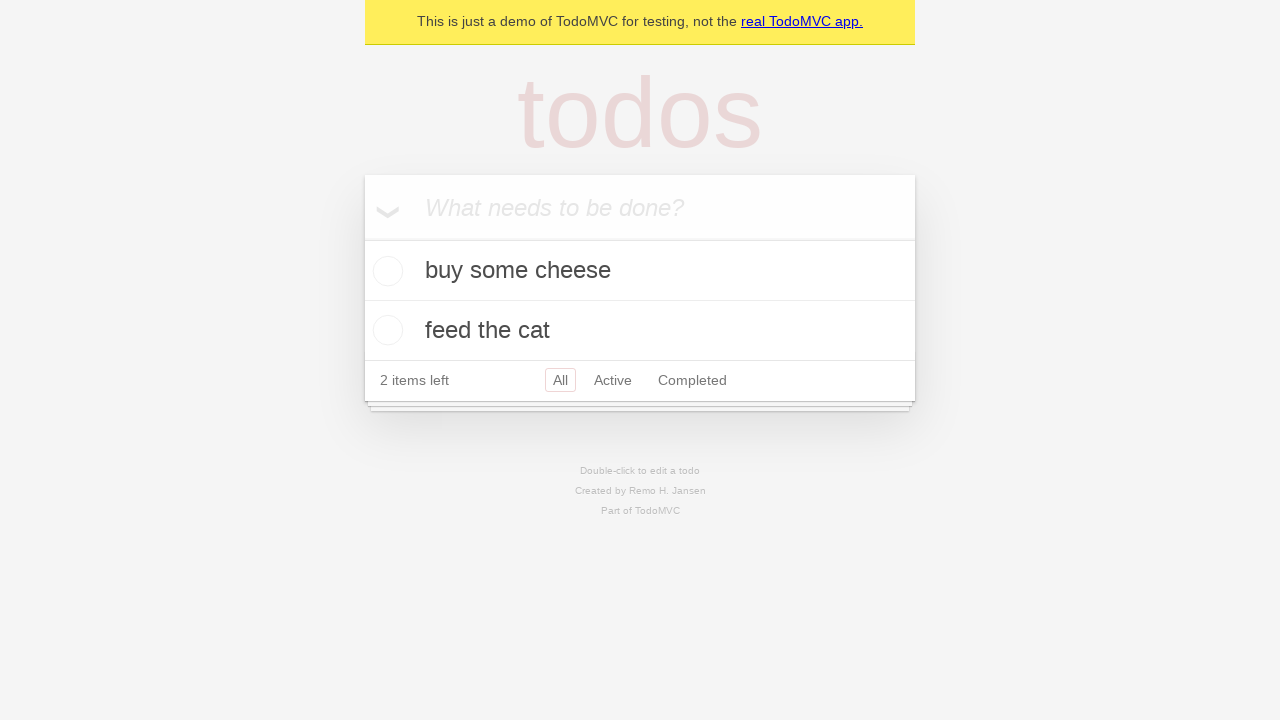

Located all todo items
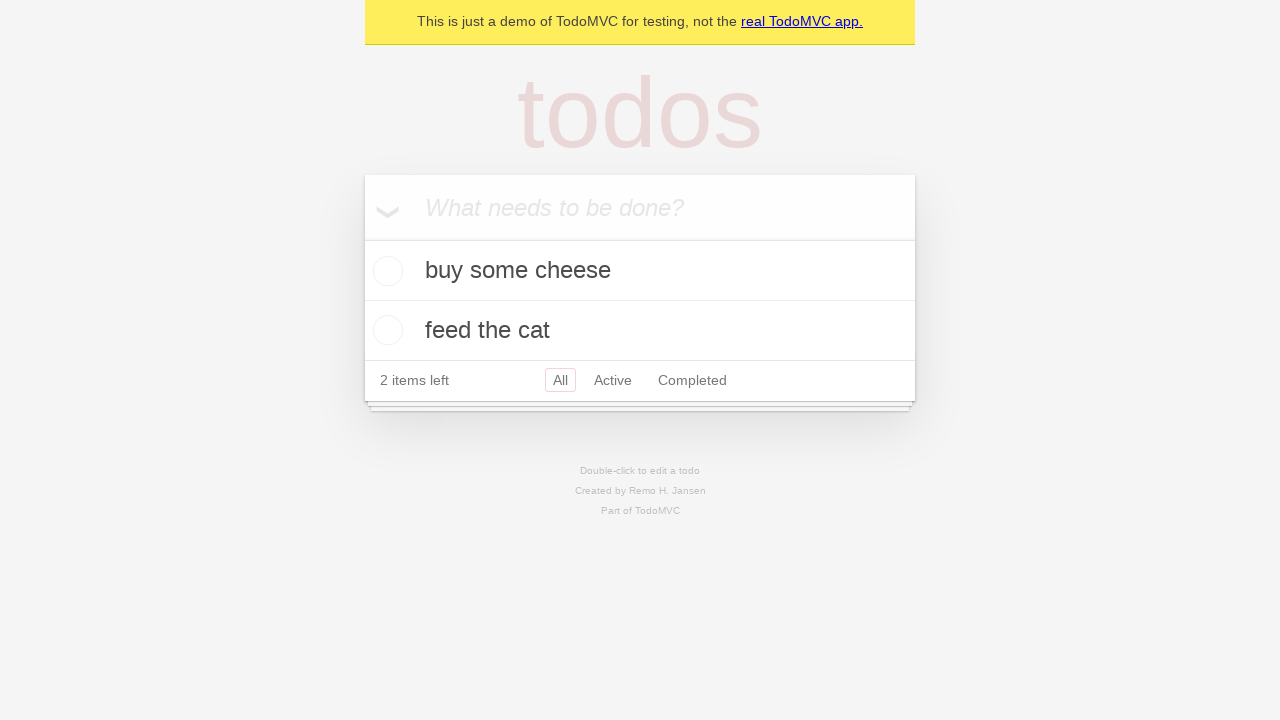

Located checkbox for first todo item
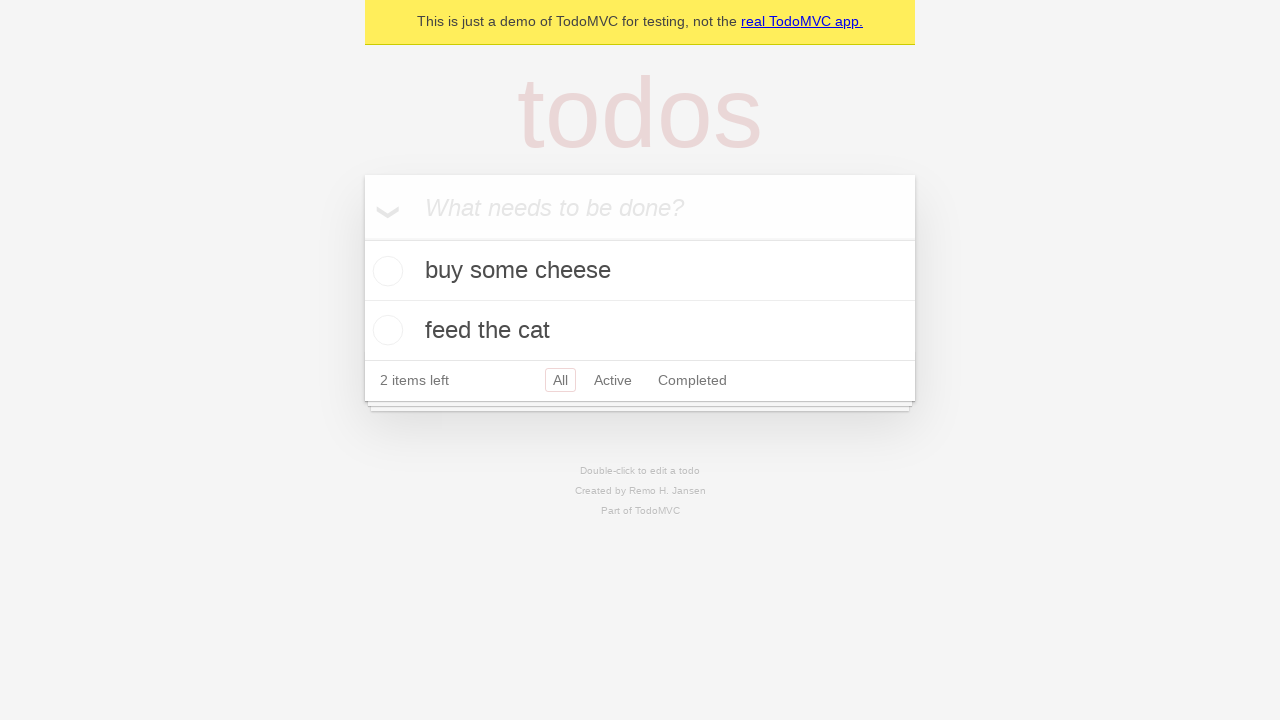

Checked the first todo item at (385, 271) on internal:testid=[data-testid="todo-item"s] >> nth=0 >> internal:role=checkbox
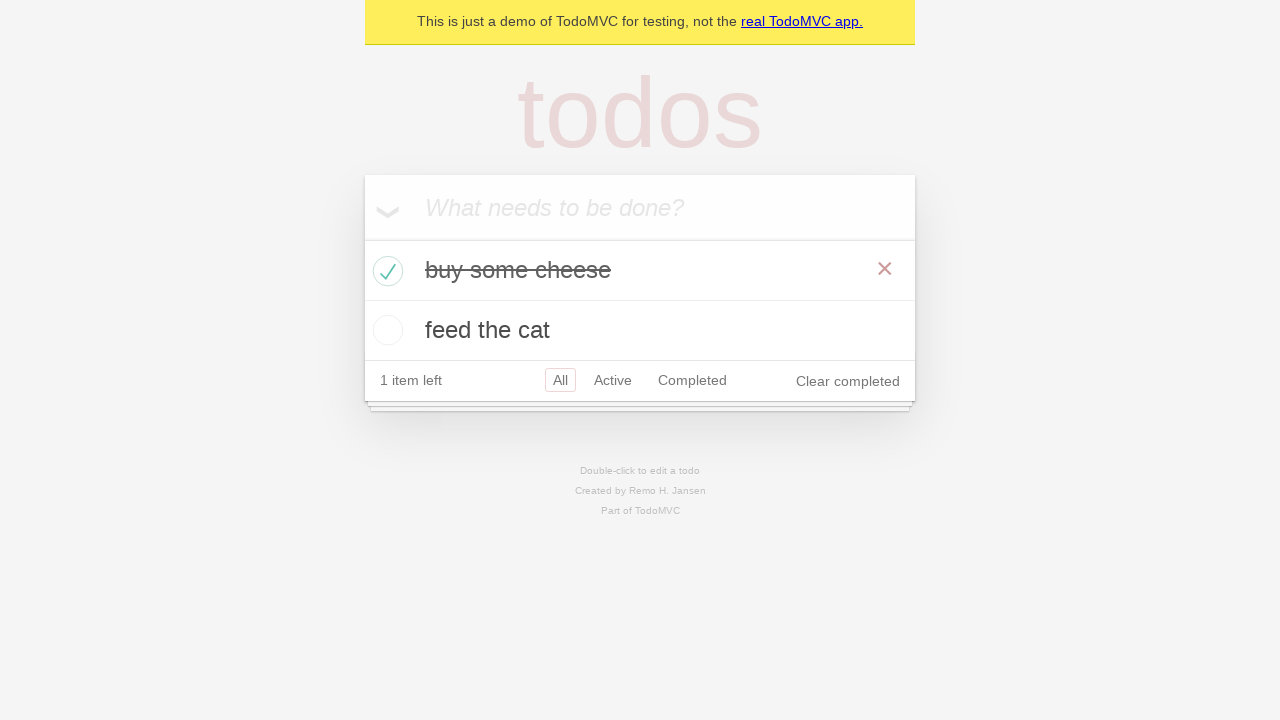

Reloaded the page to test data persistence
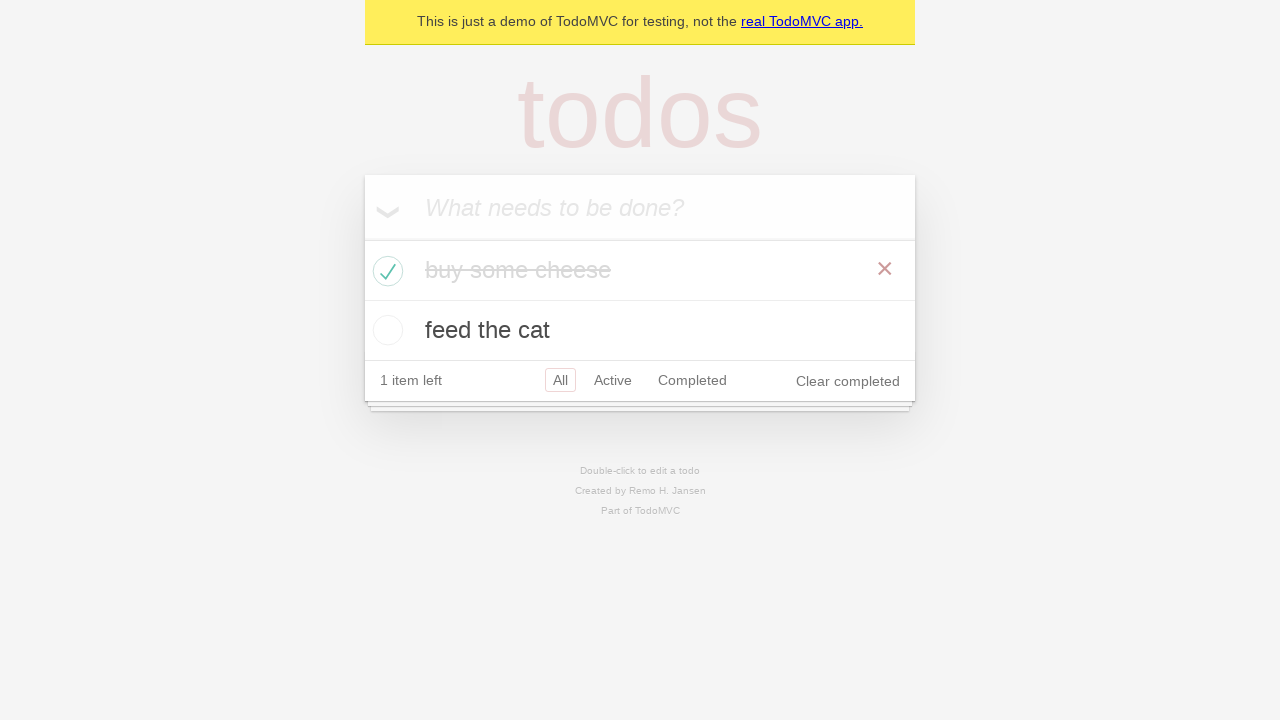

Verified both todo items persisted after page reload
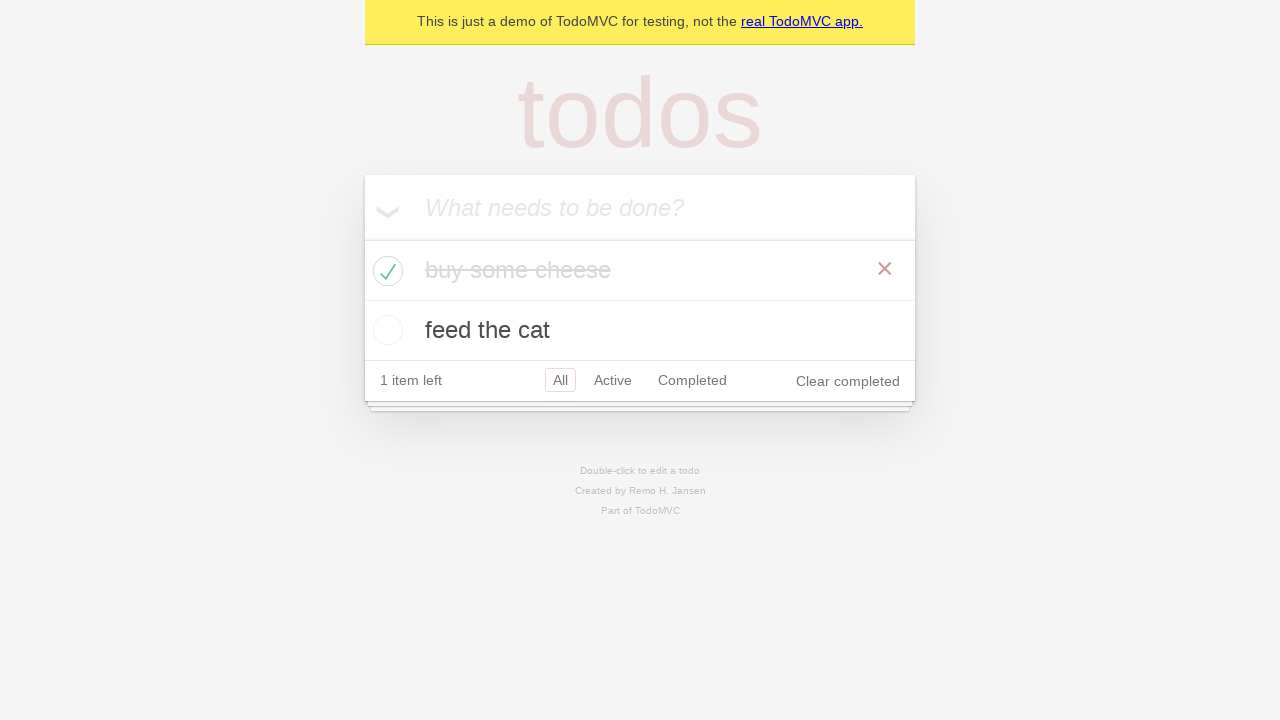

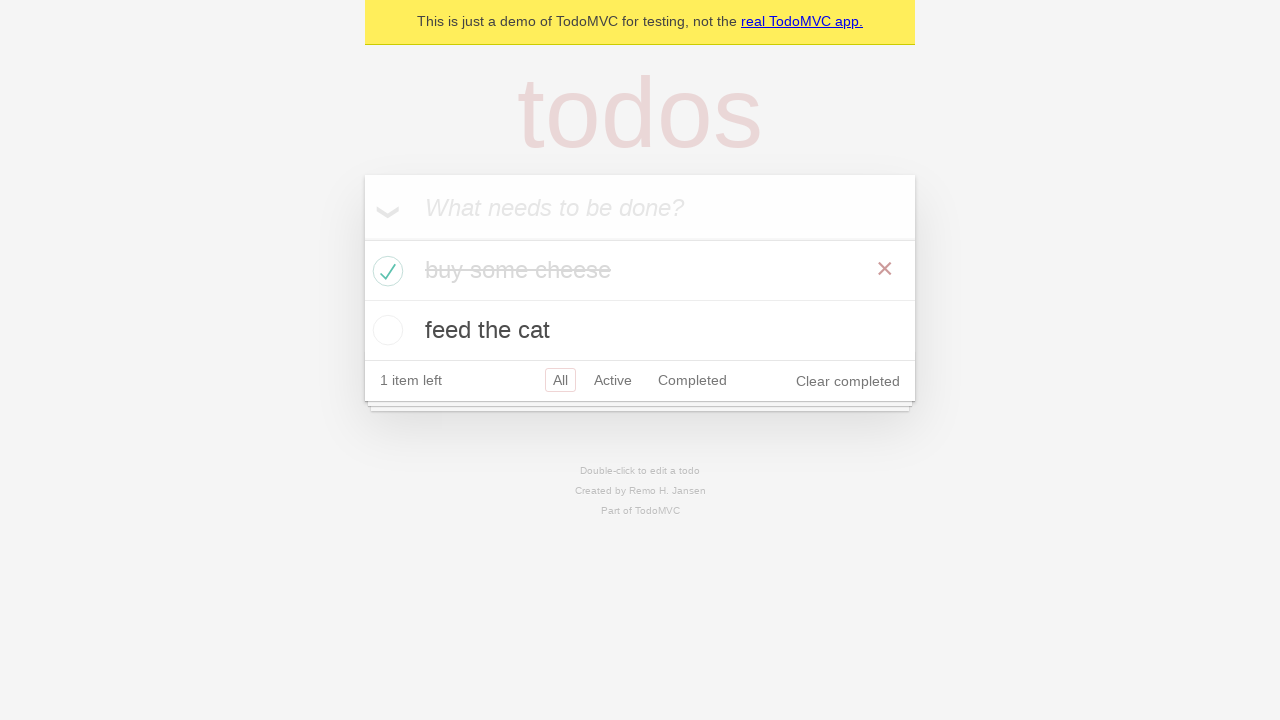